Tests e-commerce functionality on a practice site by searching for products containing "ber", adding all matching products to cart, proceeding to checkout, applying a promo code, and verifying the total amount calculation.

Starting URL: https://rahulshettyacademy.com/seleniumPractise/#/

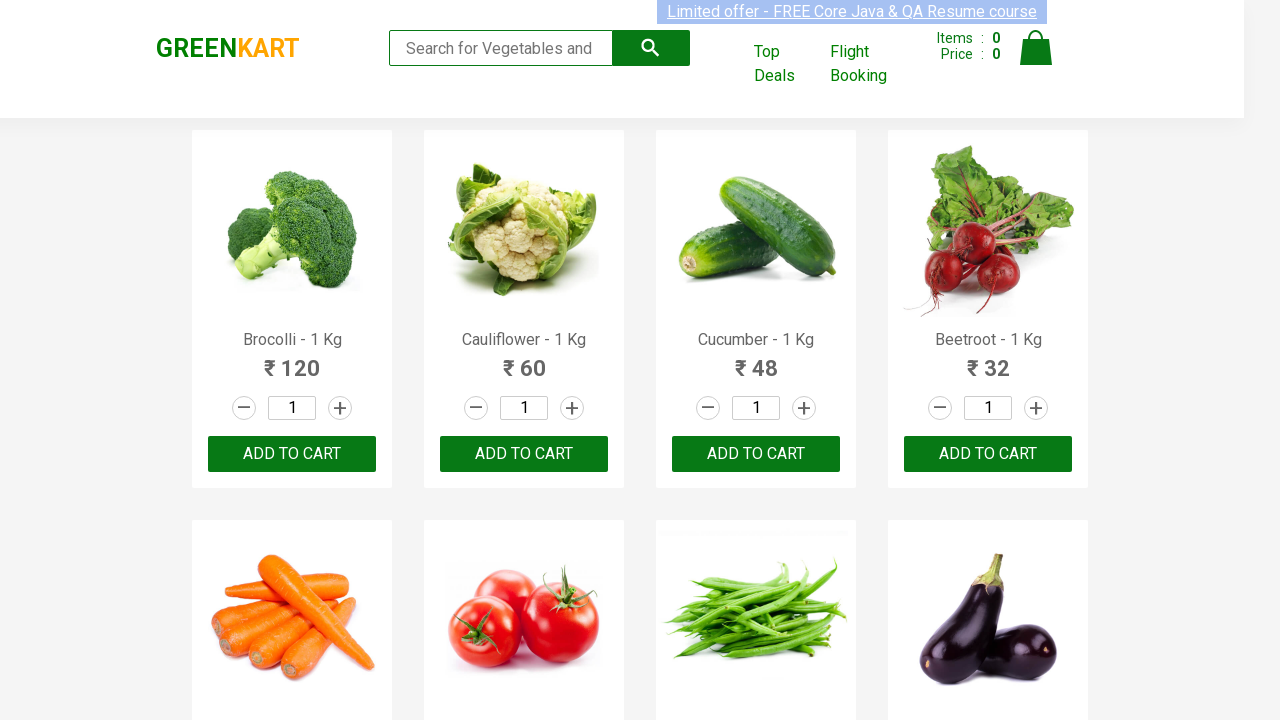

Filled search field with 'ber' to find products on input[type='search']
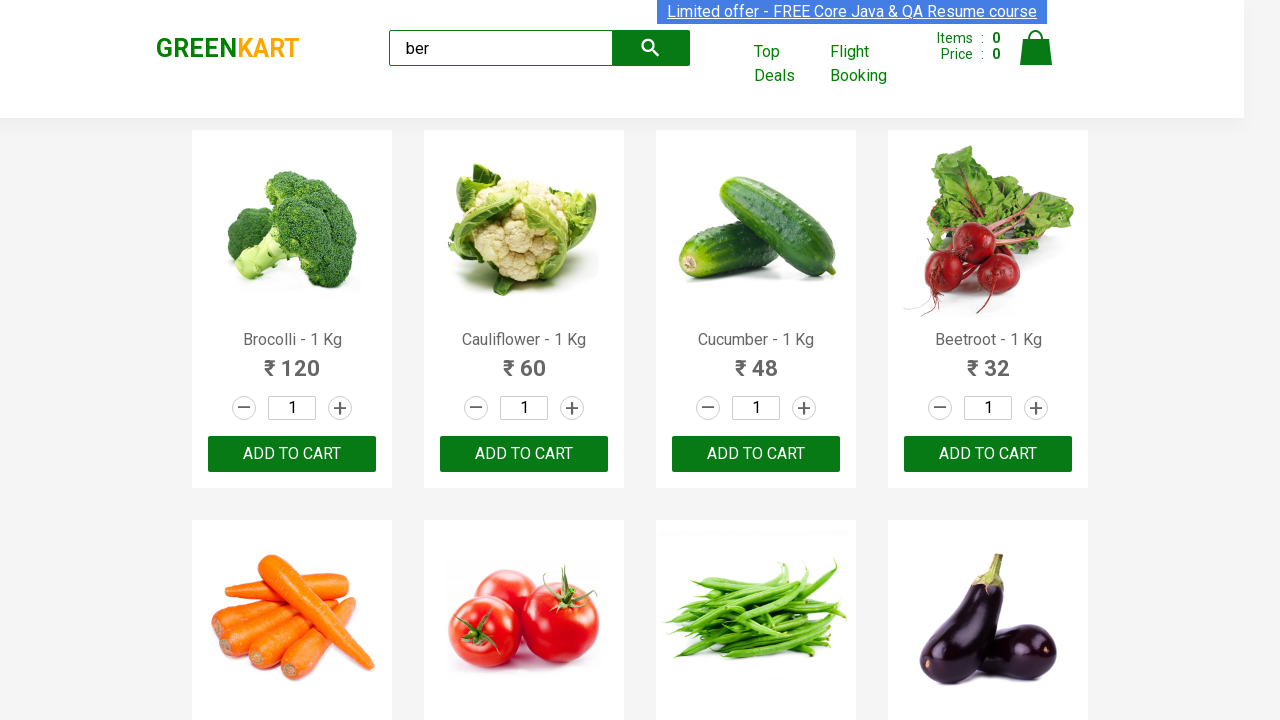

Products loaded after search
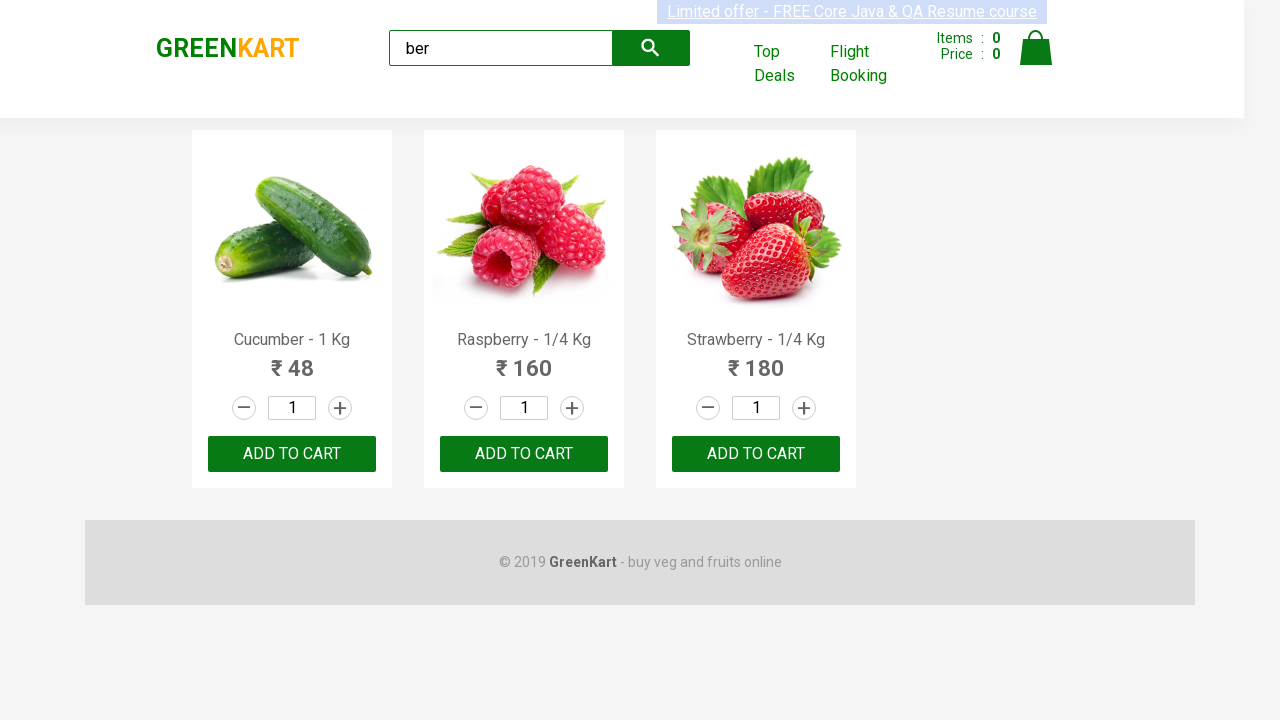

Found 3 'Add to Cart' buttons
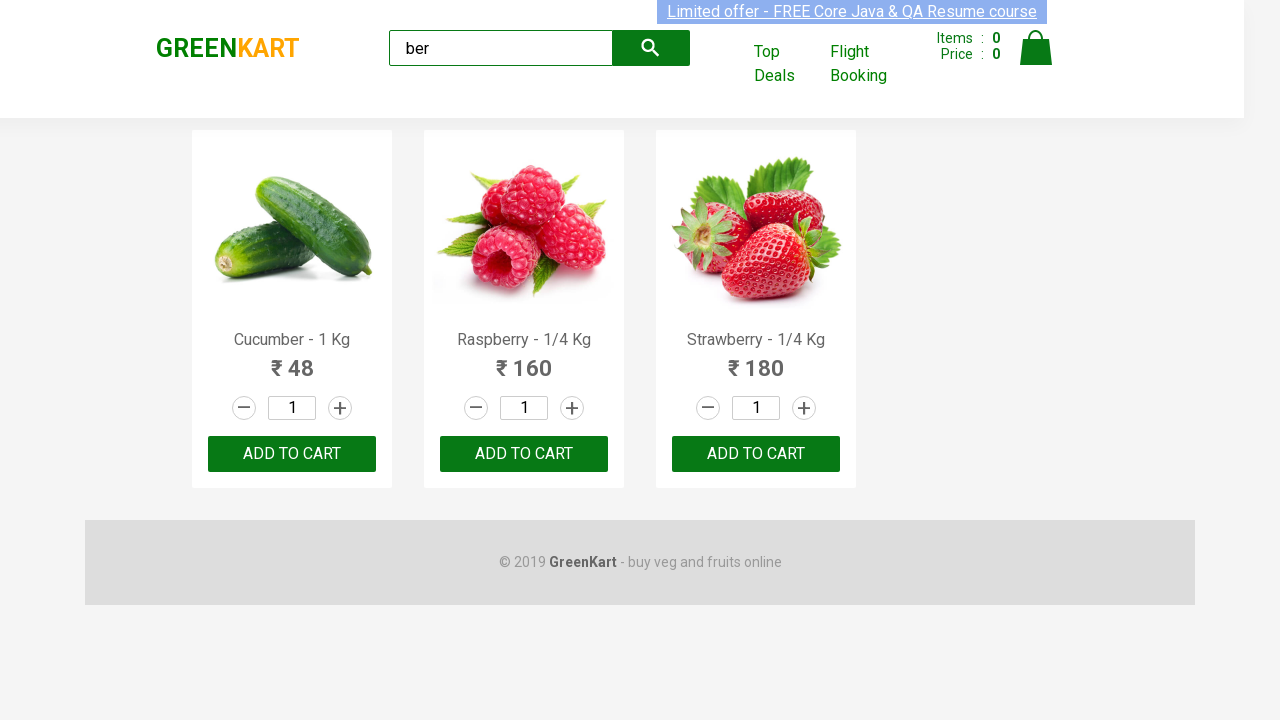

Clicked 'Add to Cart' button for a product at (292, 454) on div.product div button >> nth=0
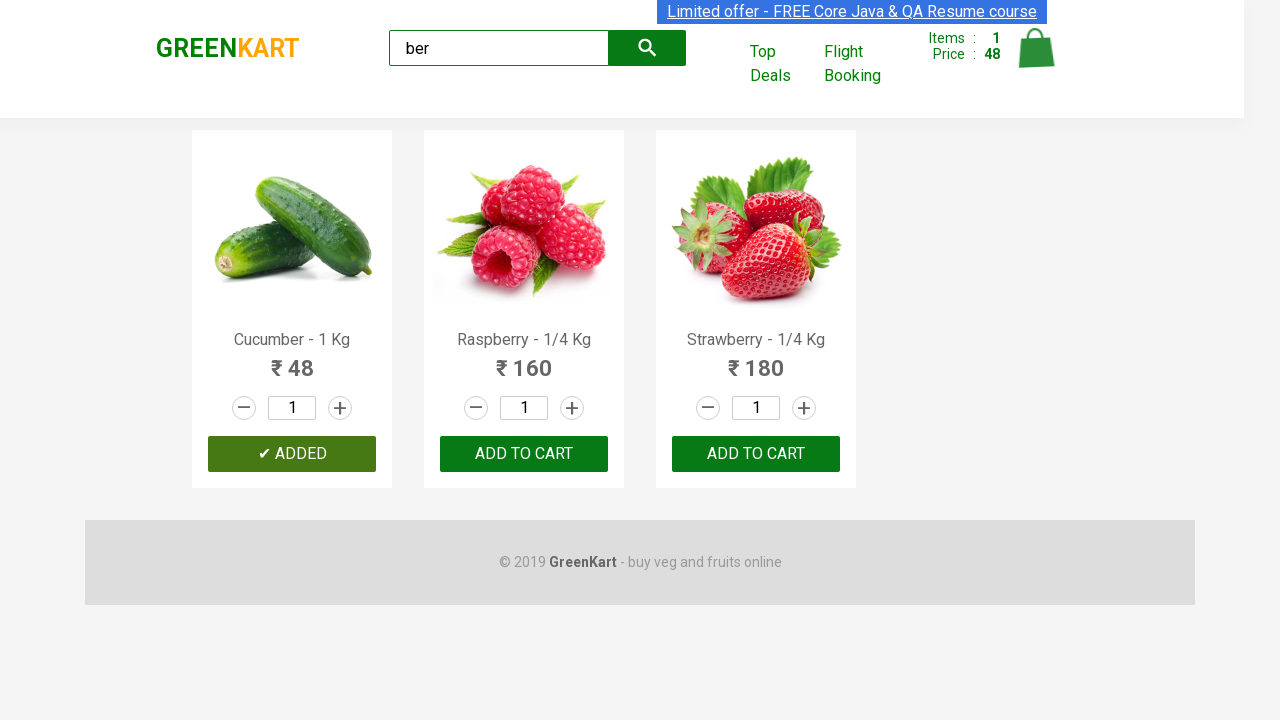

Clicked 'Add to Cart' button for a product at (524, 454) on div.product div button >> nth=1
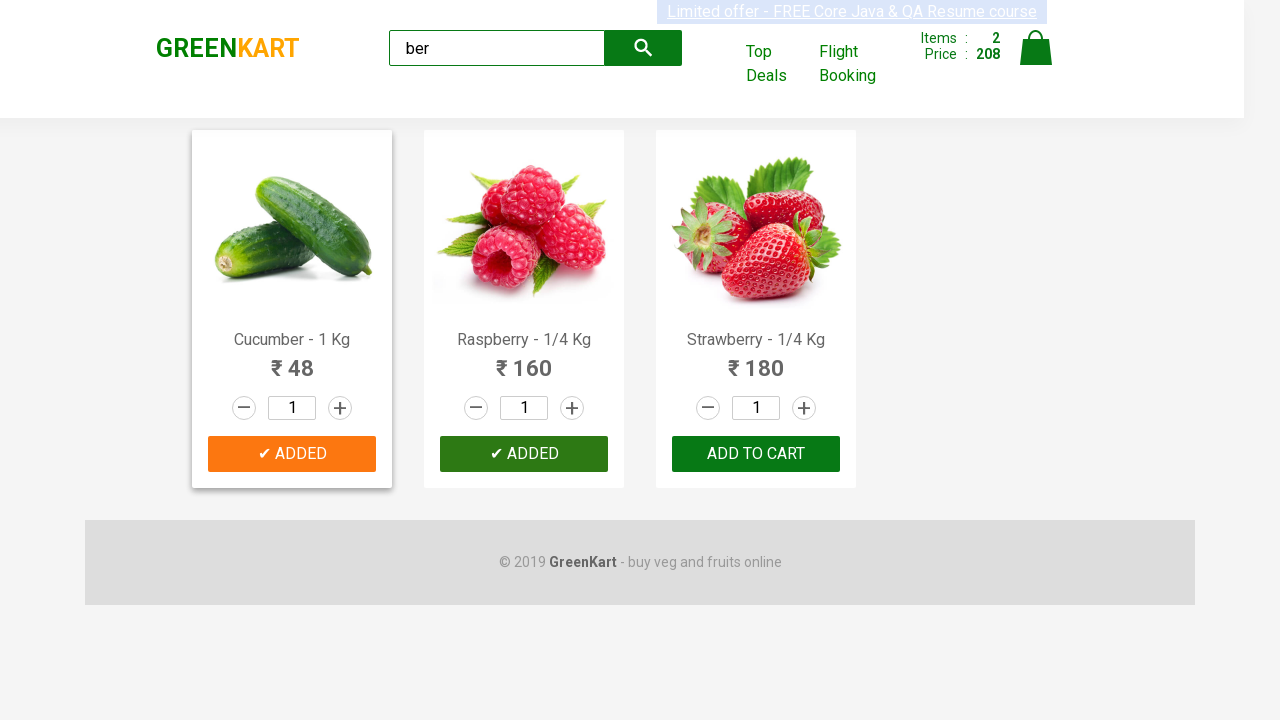

Clicked 'Add to Cart' button for a product at (756, 454) on div.product div button >> nth=2
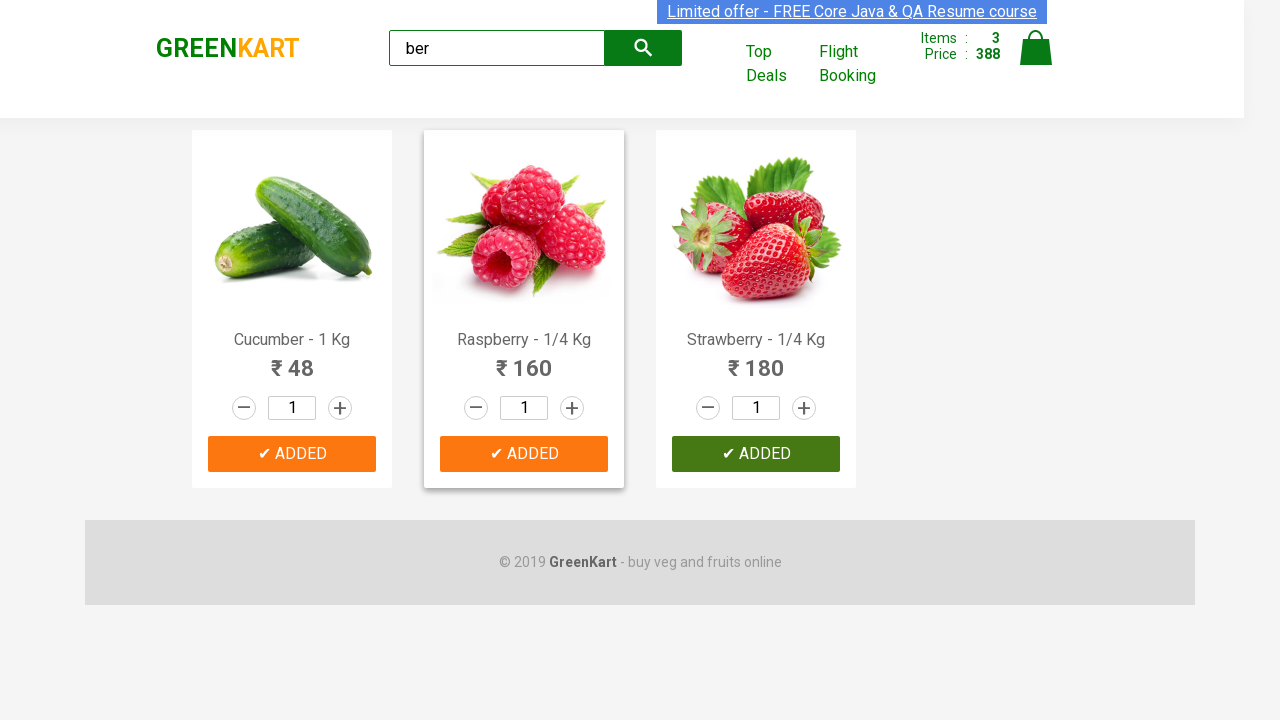

Clicked cart icon to open shopping cart at (1036, 48) on img[alt='Cart']
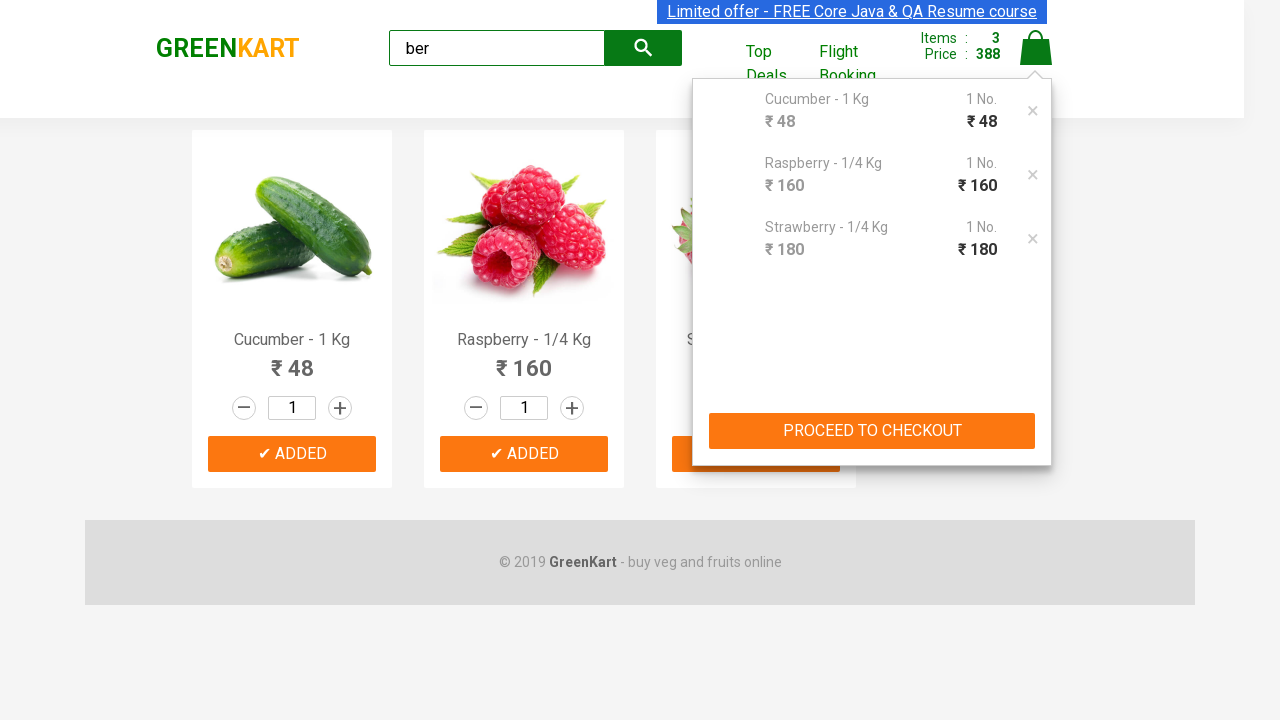

Clicked 'PROCEED TO CHECKOUT' button at (872, 431) on button:has-text('PROCEED TO CHECKOUT')
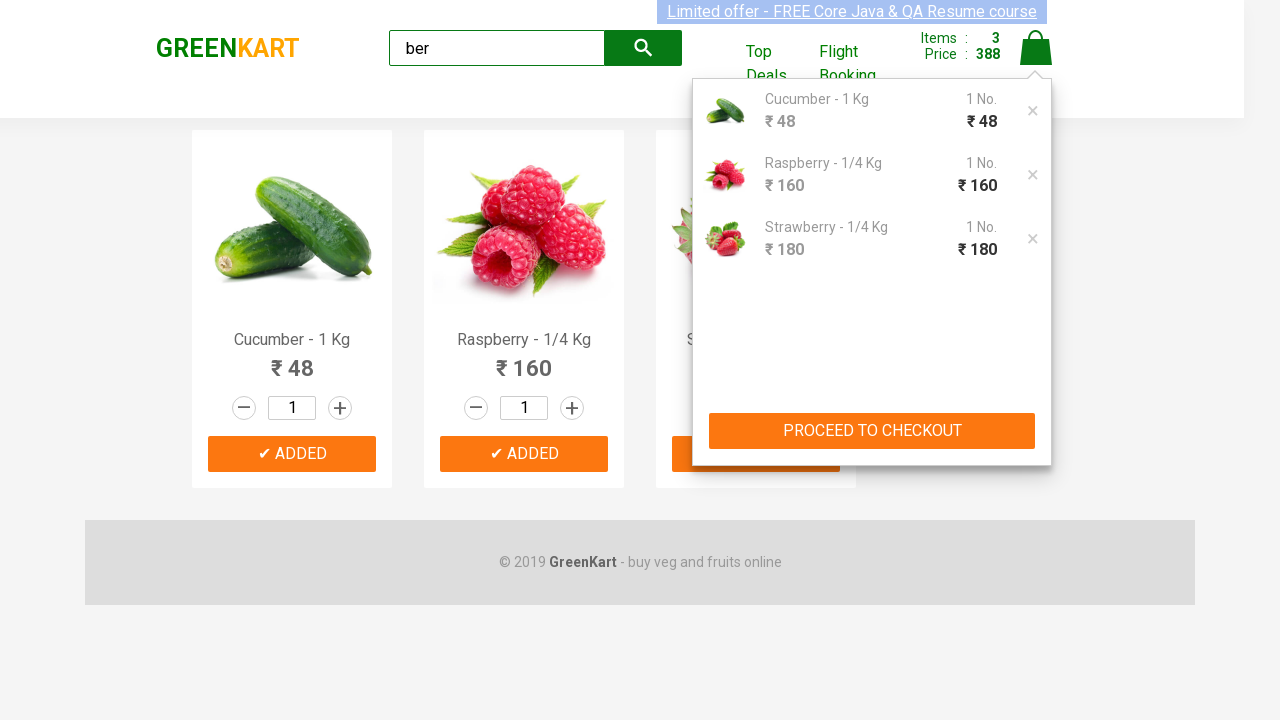

Entered promo code 'rahulshettyacademy' on .promoCode
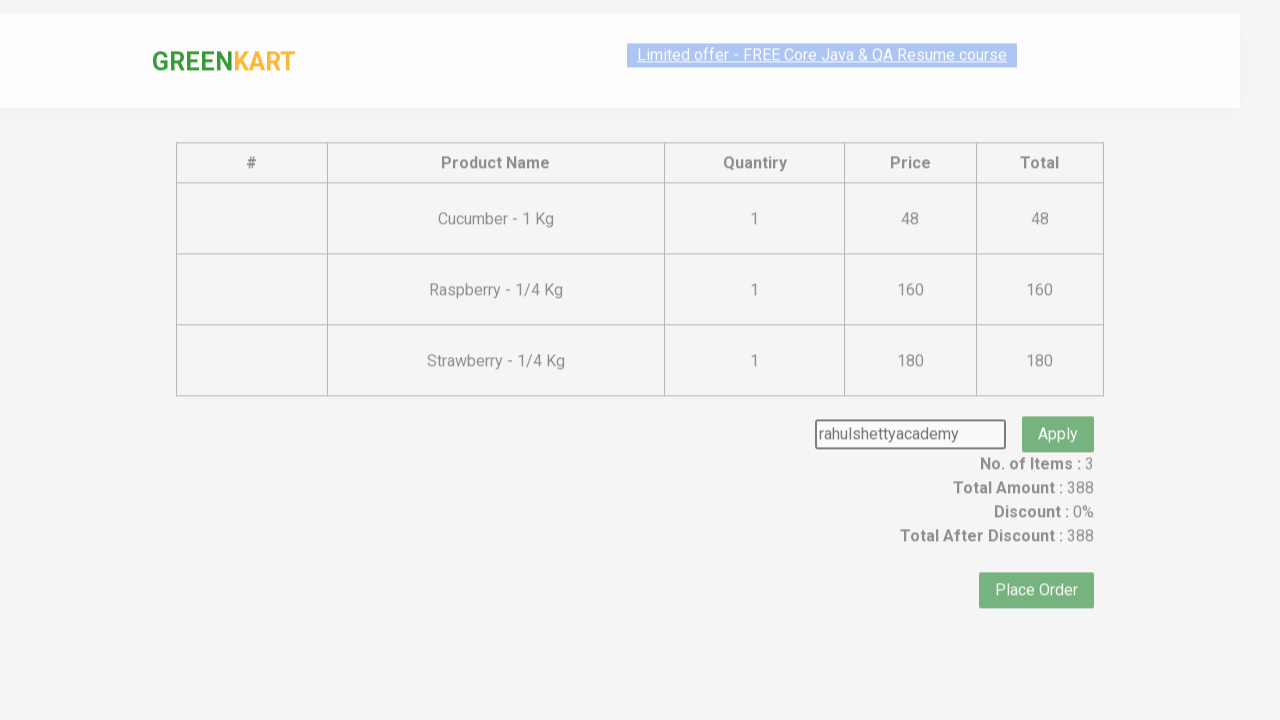

Clicked Apply button to apply promo code at (1058, 406) on .promoBtn
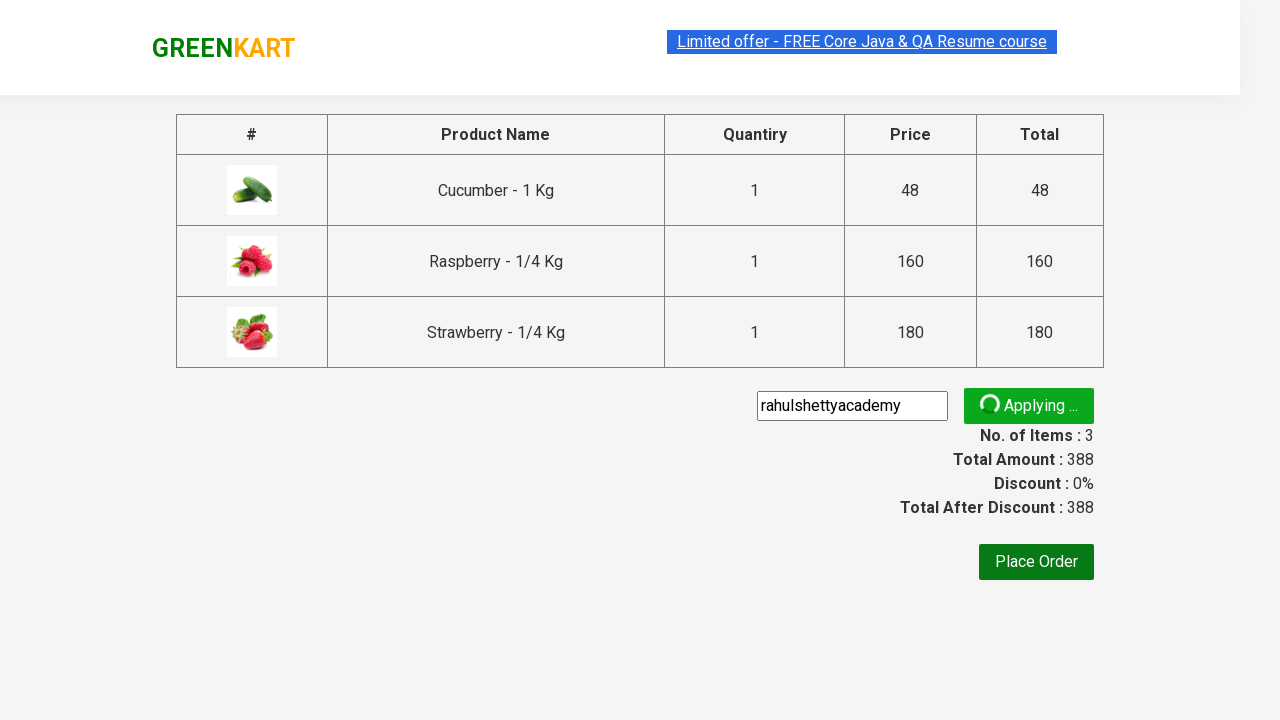

Promo code was processed and promo info appeared
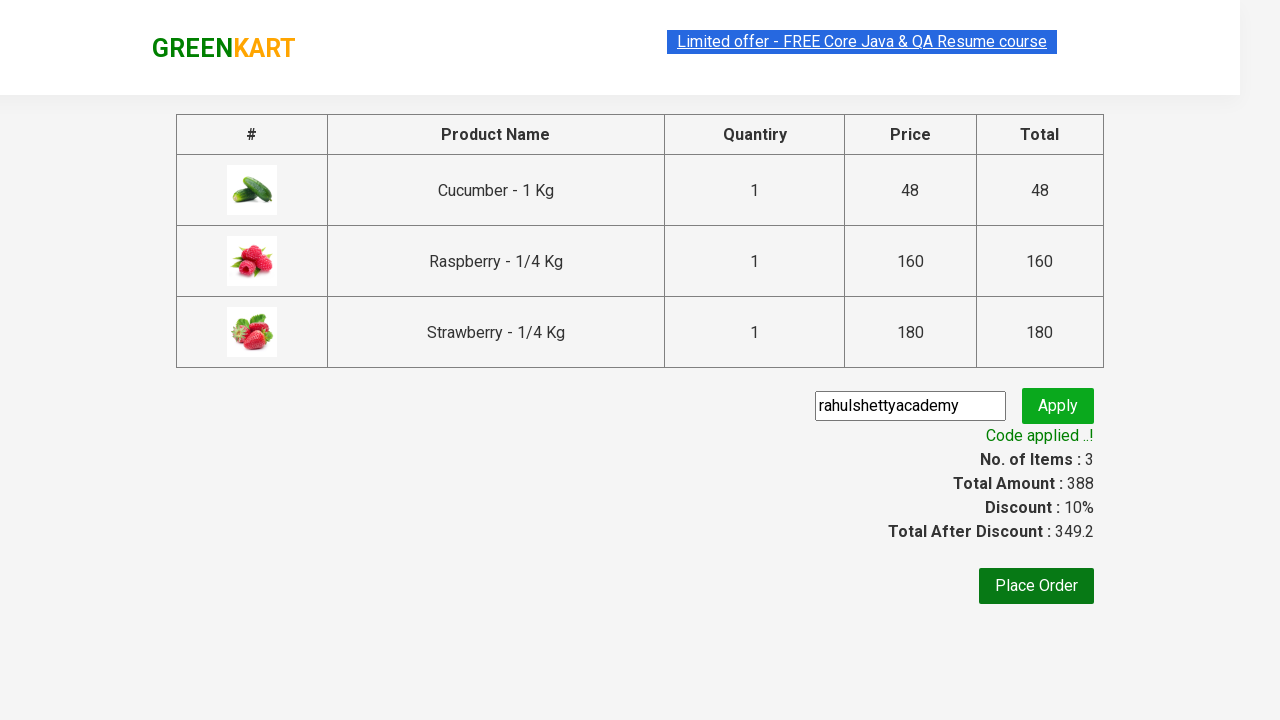

Discount percentage displayed
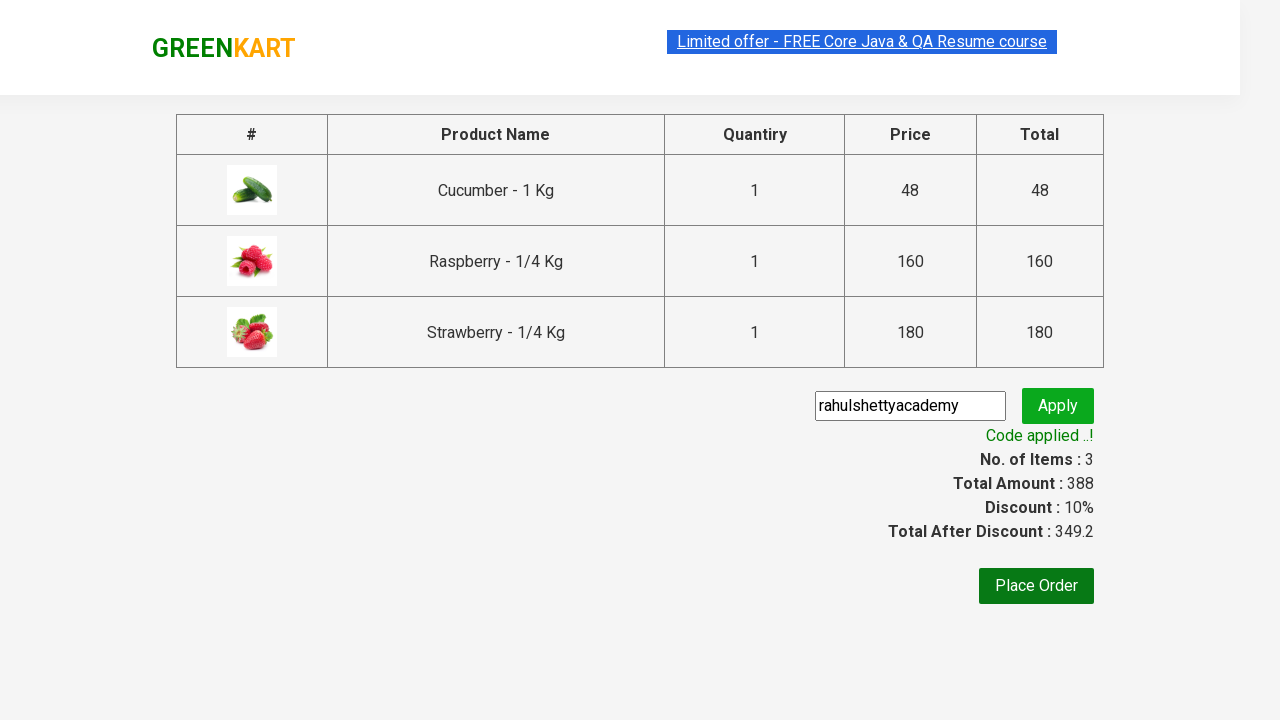

Total amount calculated and displayed
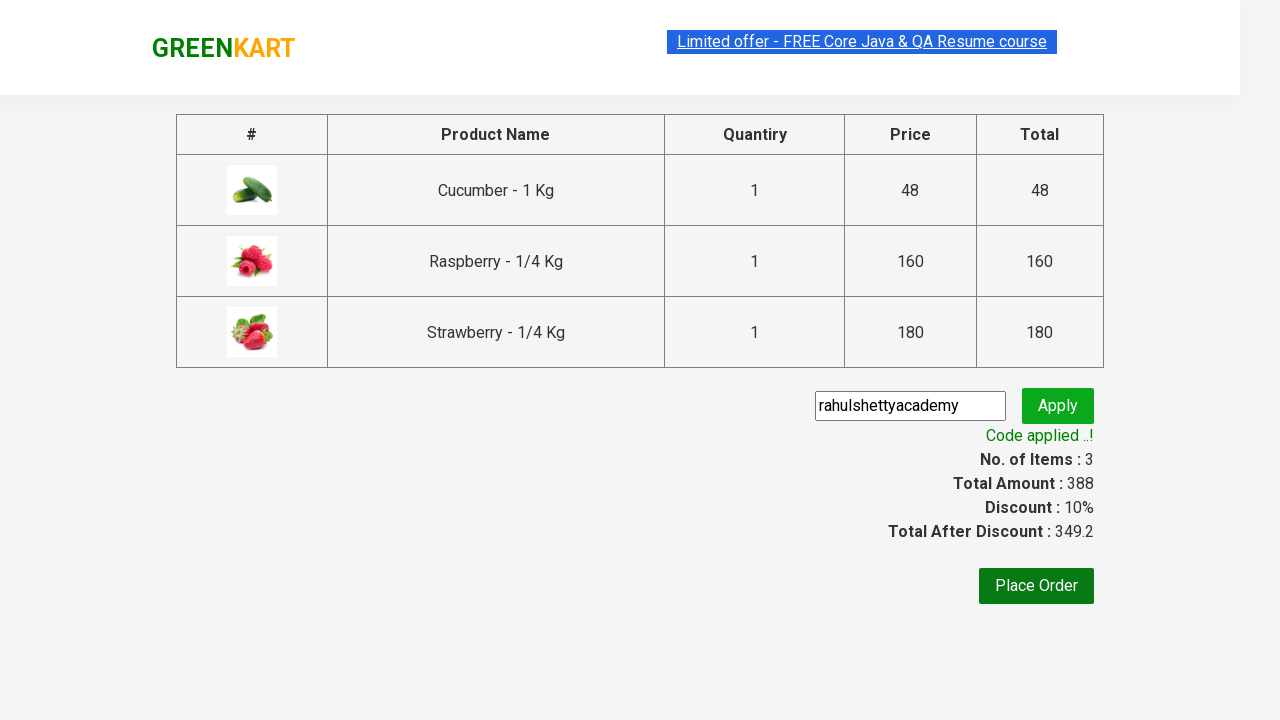

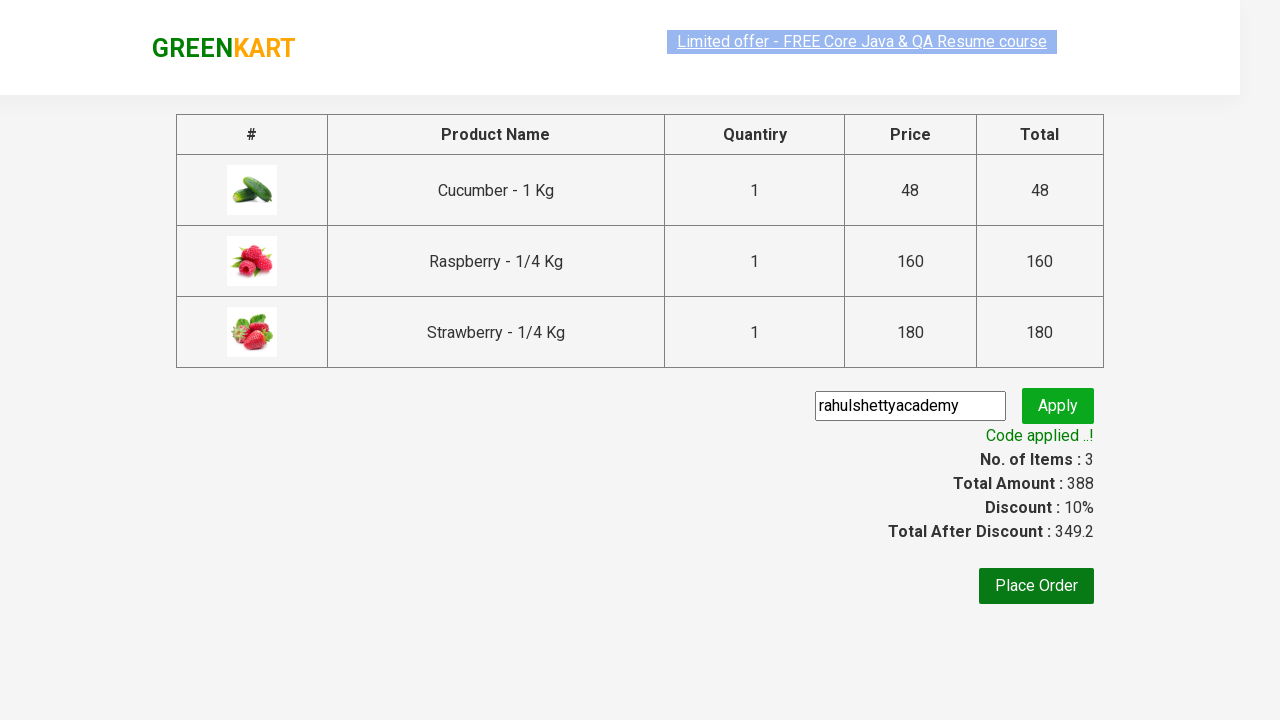